Opens the PolicyBazaar term life insurance pre-quotes page and maximizes the browser window.

Starting URL: https://termlife.policybazaar.com/prequotes?pb_source=google_brand&pb_medium=ppc&pb_term=Policy%20bazaar&pb_campaign=Policy_Bazaar00Brand&gclid=CjwKCAiA9qKbBhAzEiwAS4yeDbXJbwaDC72p3FZvq_WD6auAWLeyfv4FBqVzTdb5LbswgY1TyuzNixoCoVIQAvD_BwE&pb_content=home_v11

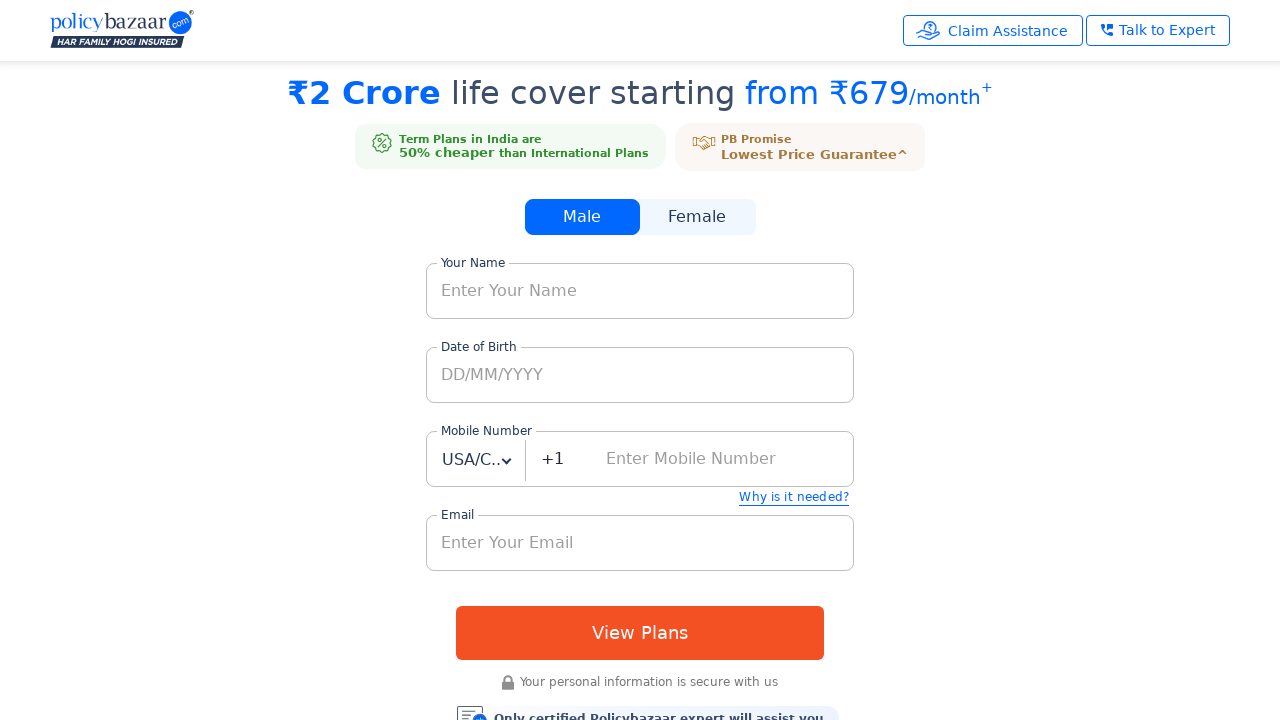

Waited for page DOM content to load
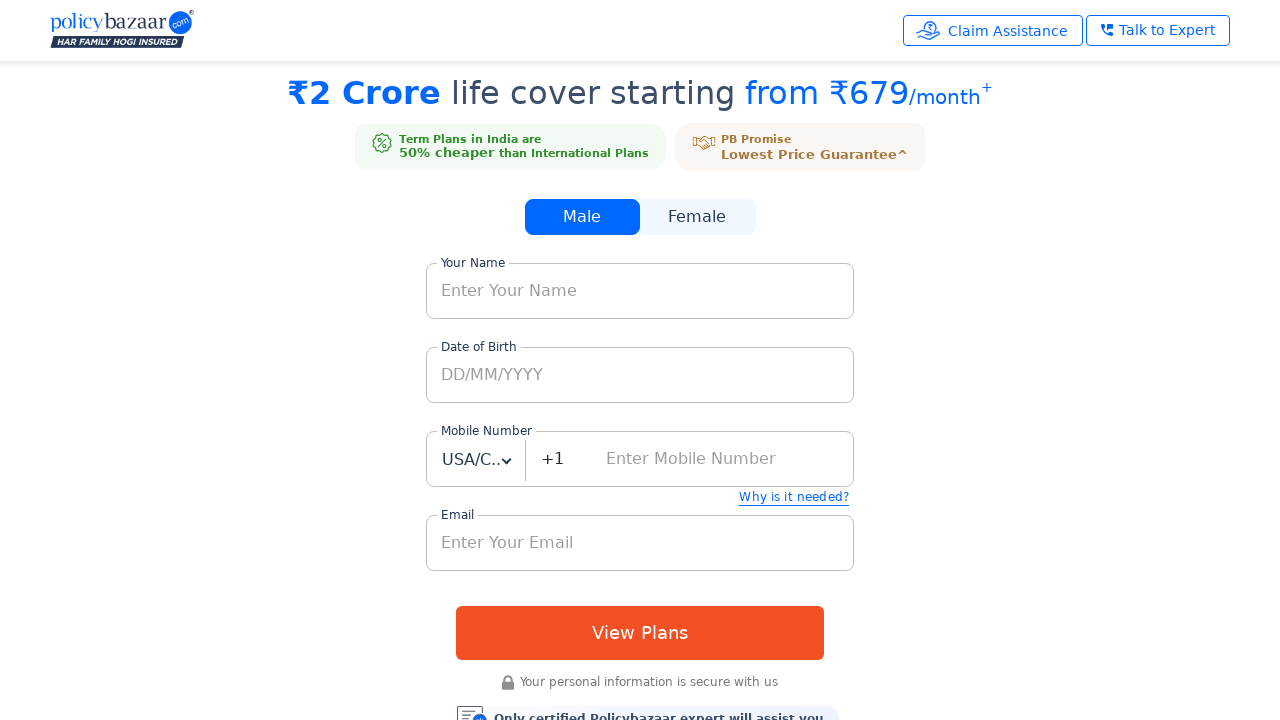

Verified body element is present on PolicyBazaar term life insurance pre-quotes page
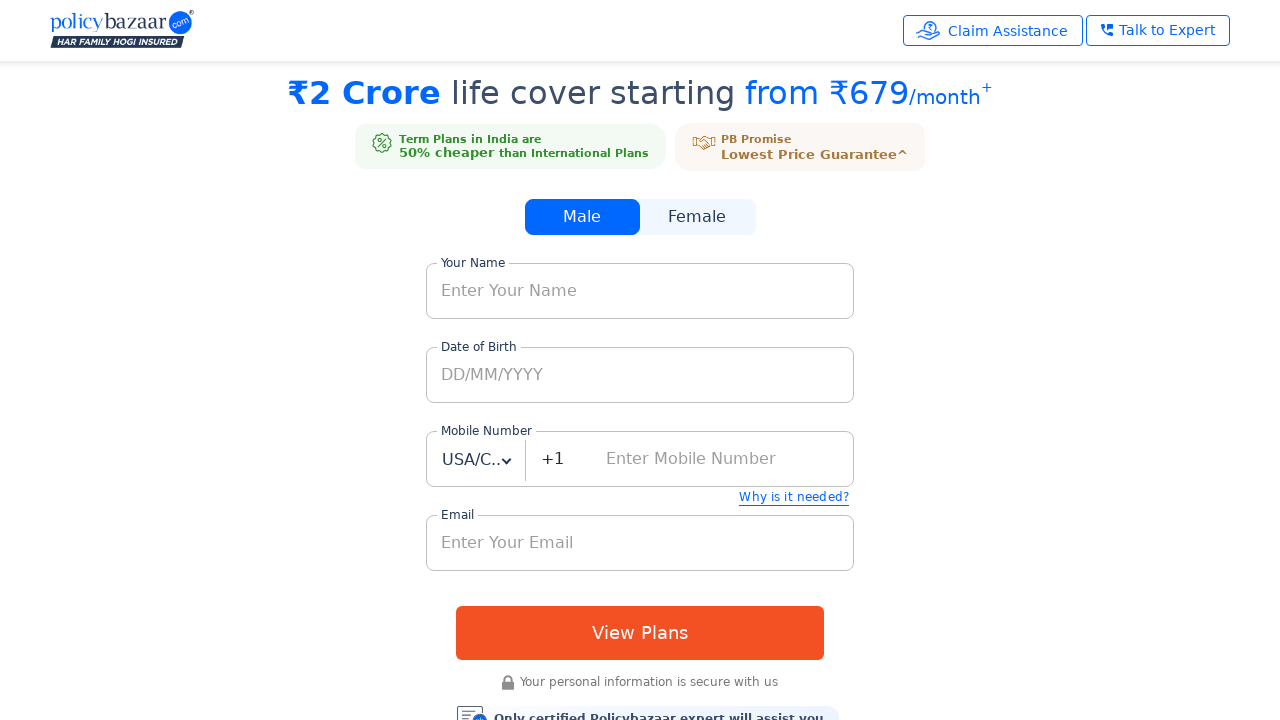

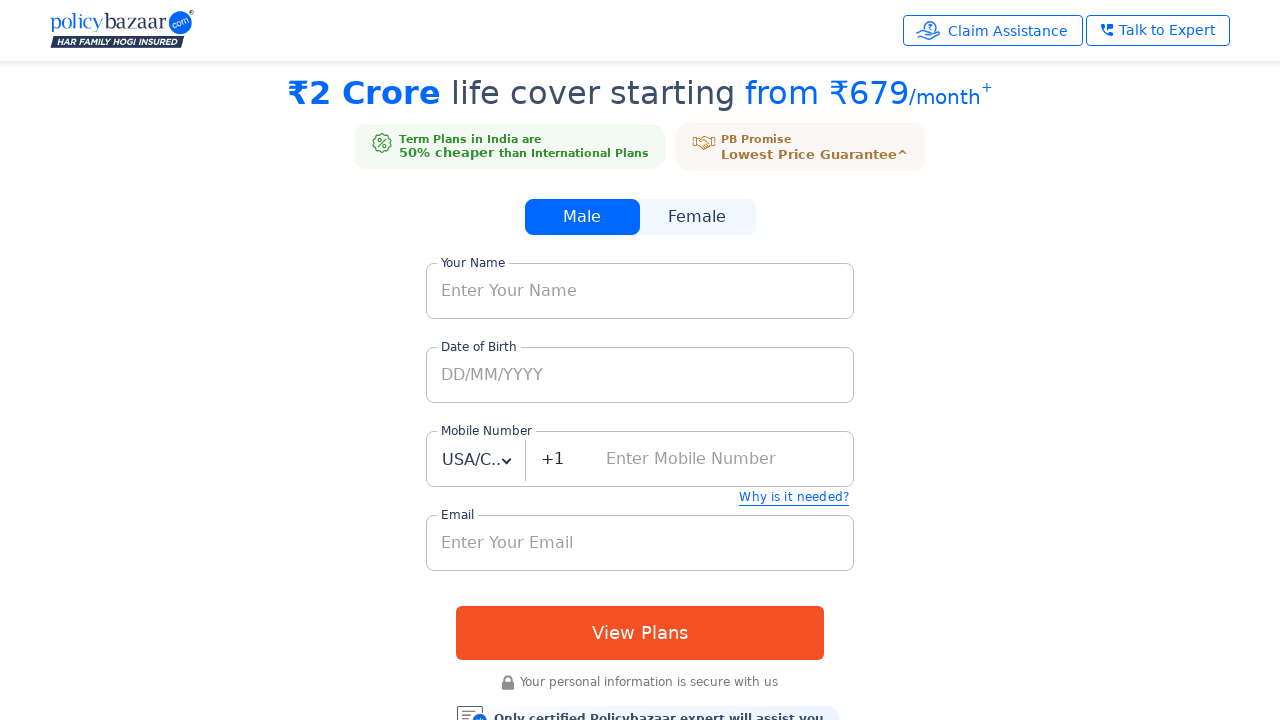